Performs a drag and drop action from box A (draggable) to box B (droppable)

Starting URL: https://crossbrowsertesting.github.io/drag-and-drop

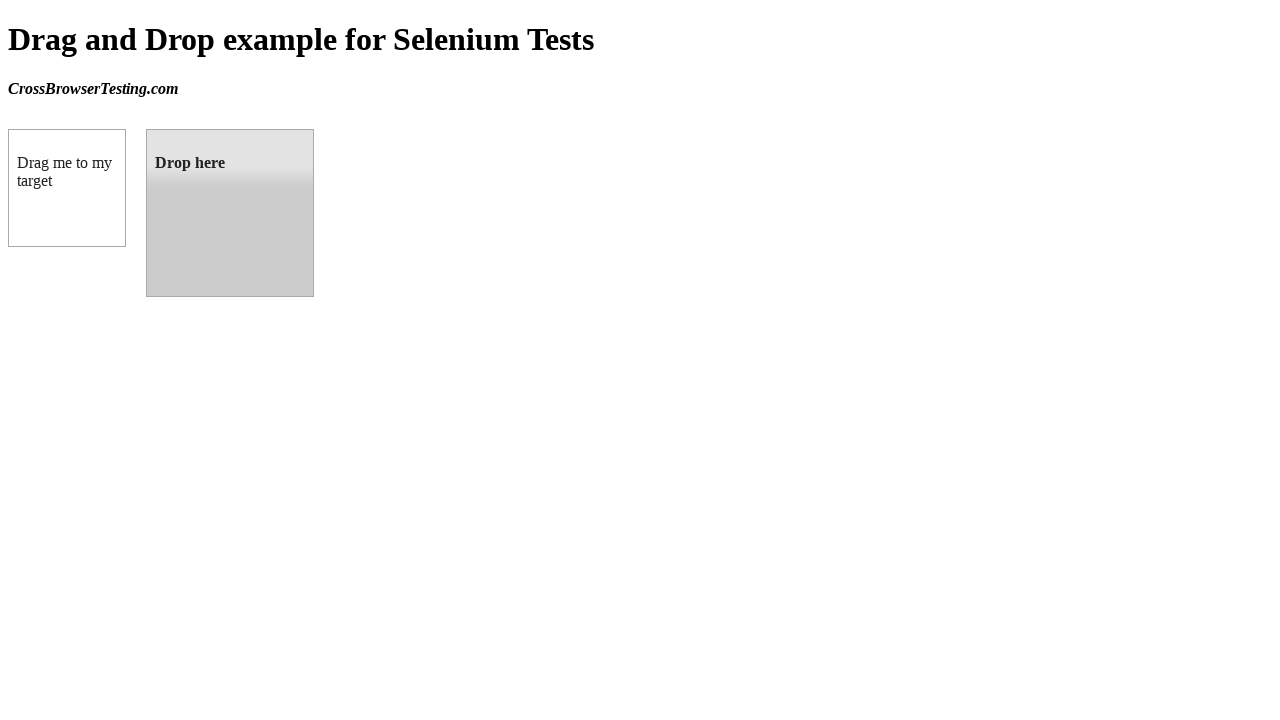

Navigated to drag and drop test page
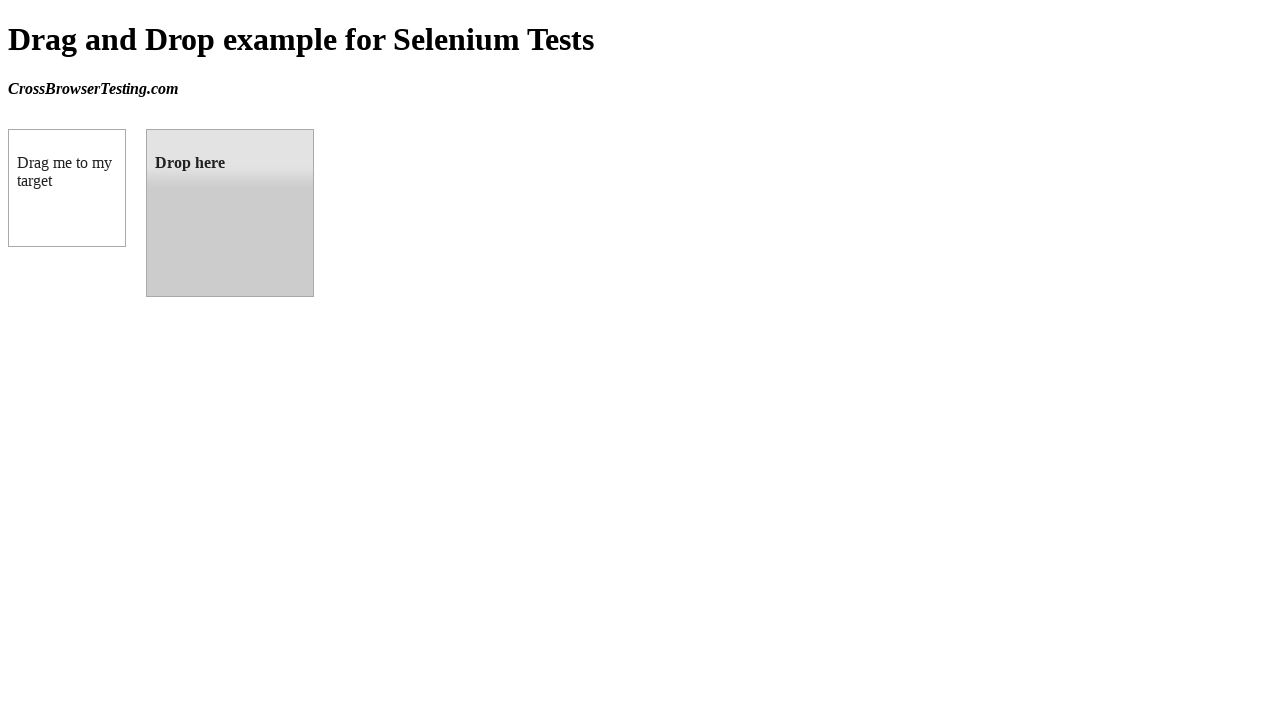

Draggable element (box A) is now visible
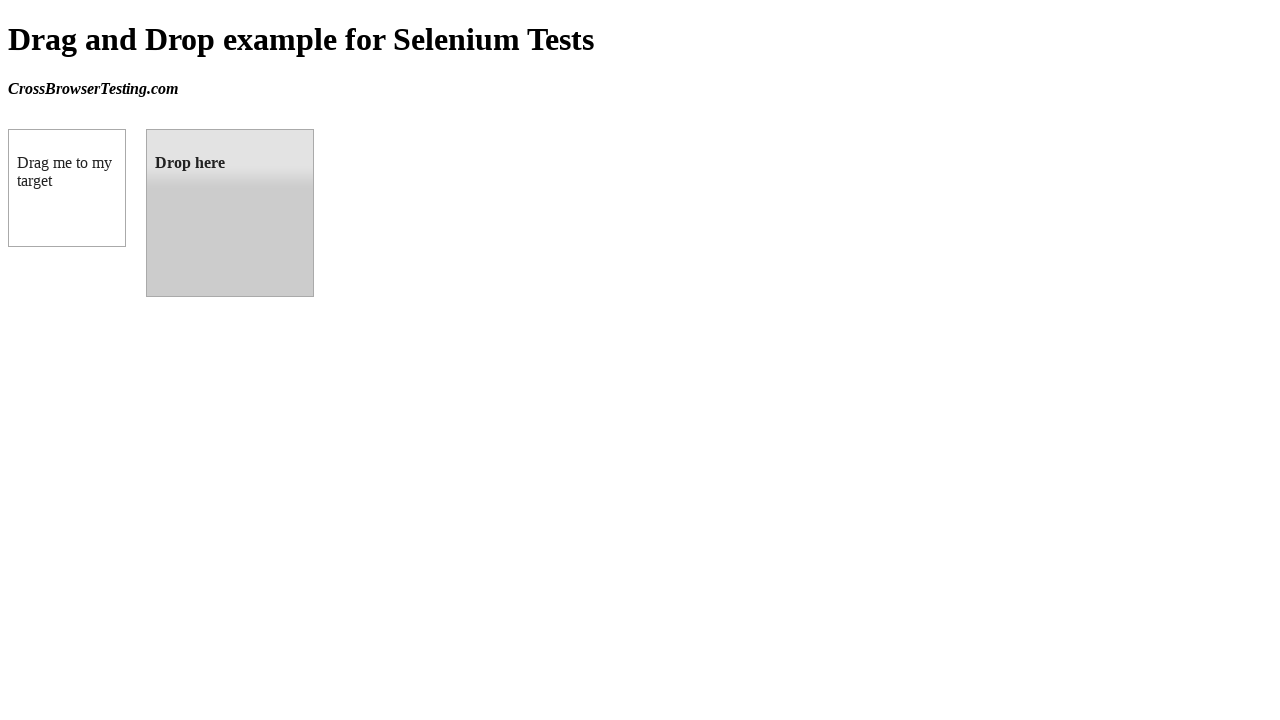

Droppable element (box B) is now visible
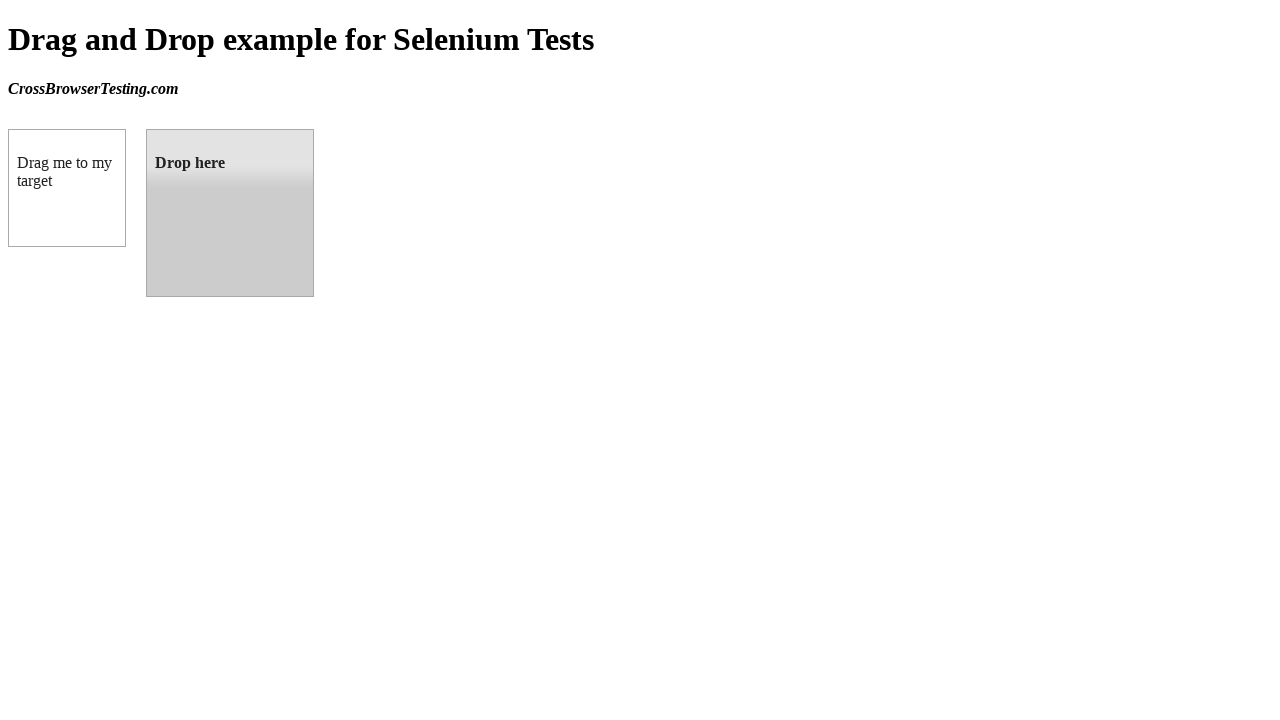

Dragged box A and dropped it onto box B at (230, 213)
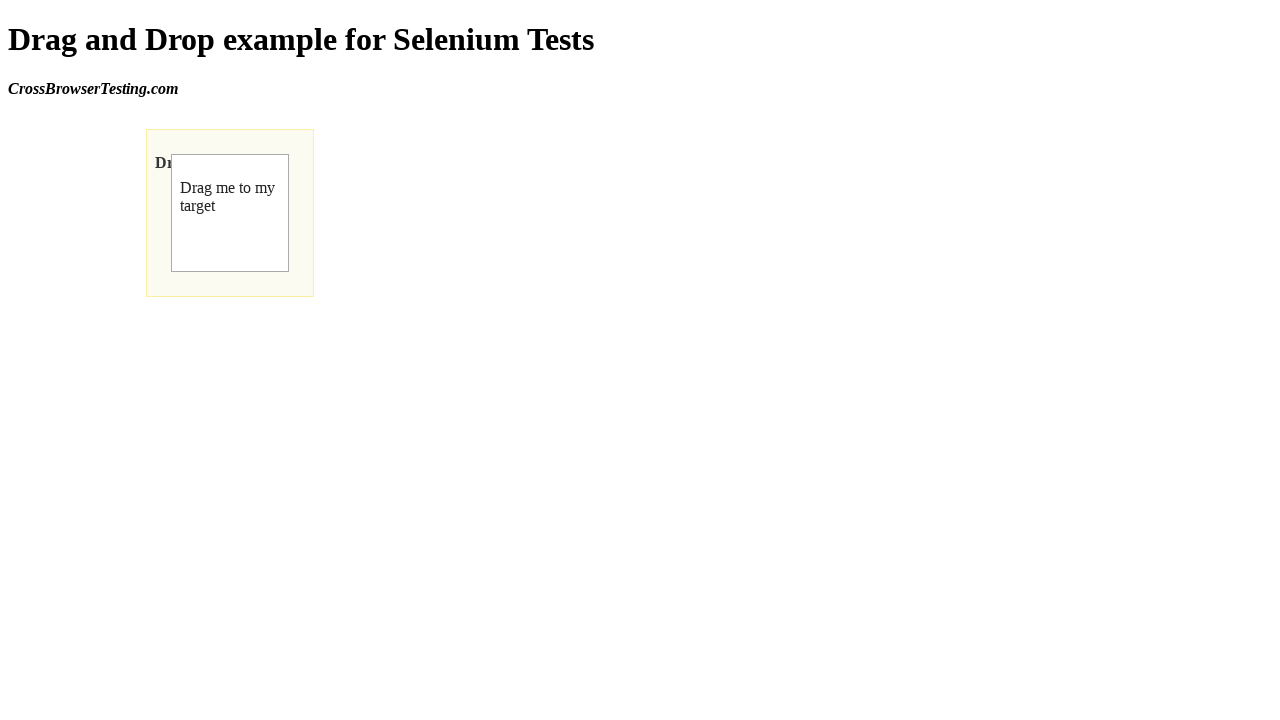

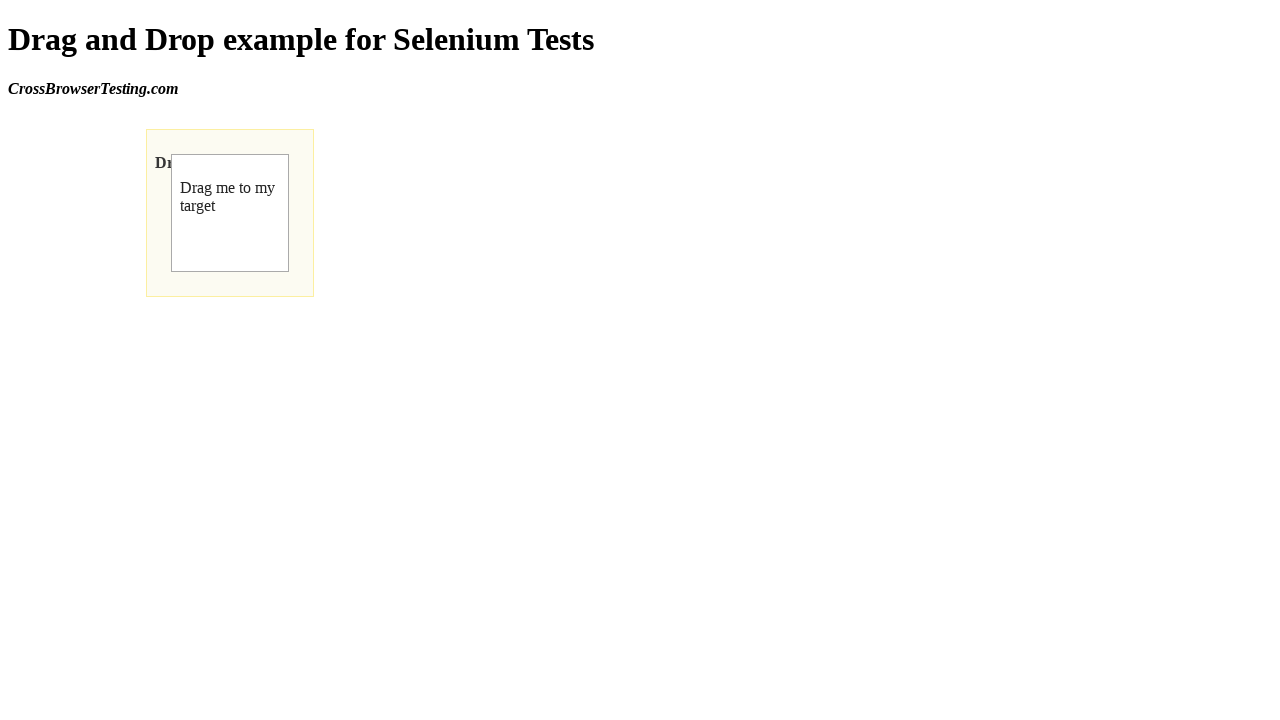